Waits for a price condition to be met, then solves a mathematical problem and submits the answer

Starting URL: http://suninjuly.github.io/explicit_wait2.html

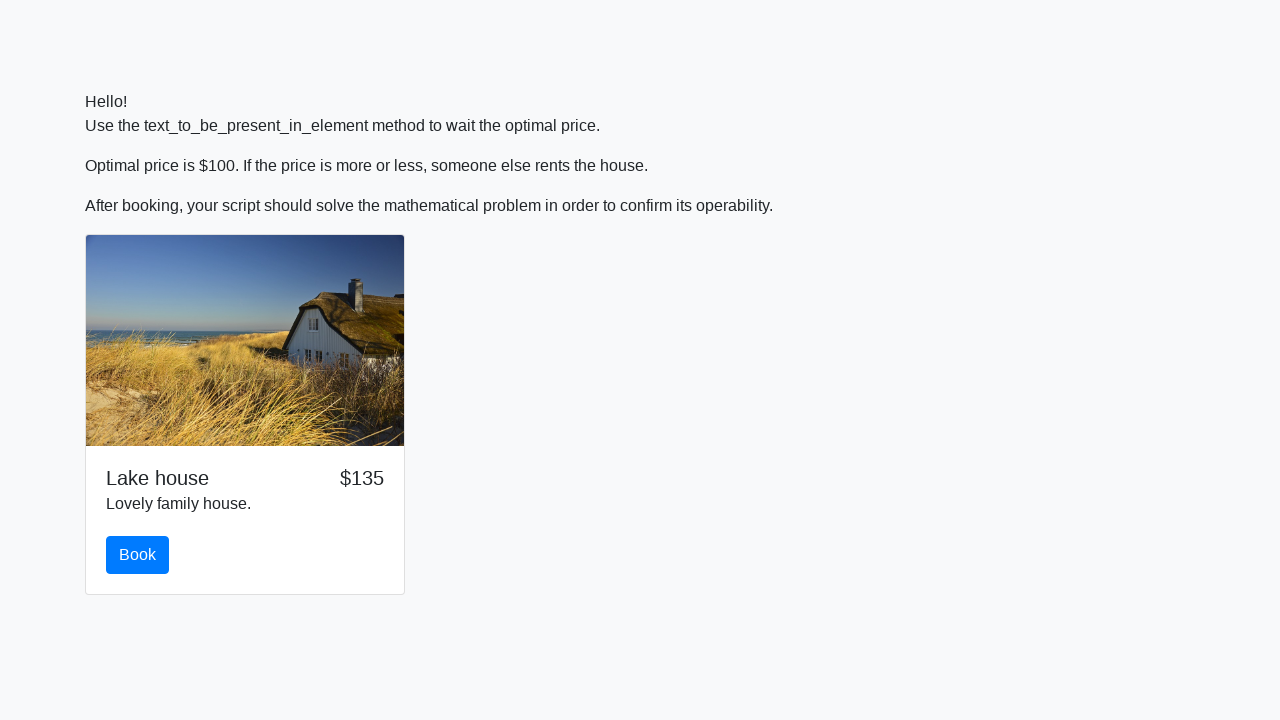

Waited for price to reach $100
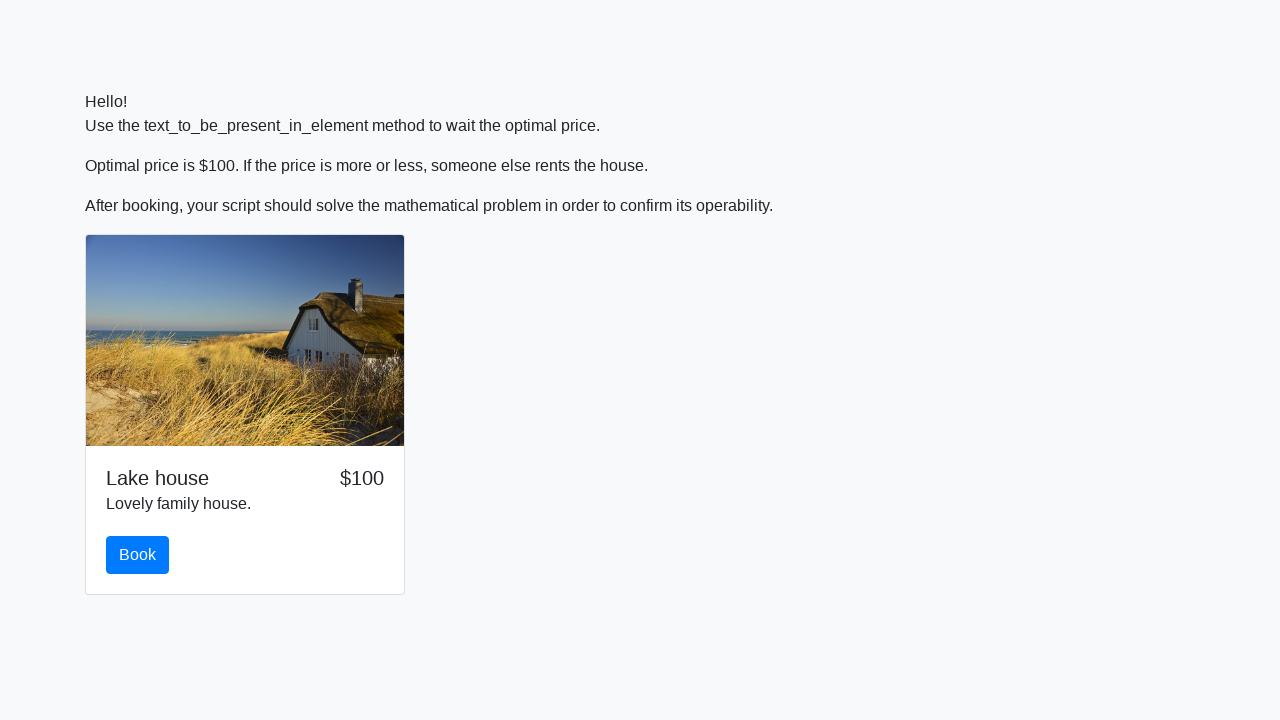

Clicked the book button at (138, 555) on #book
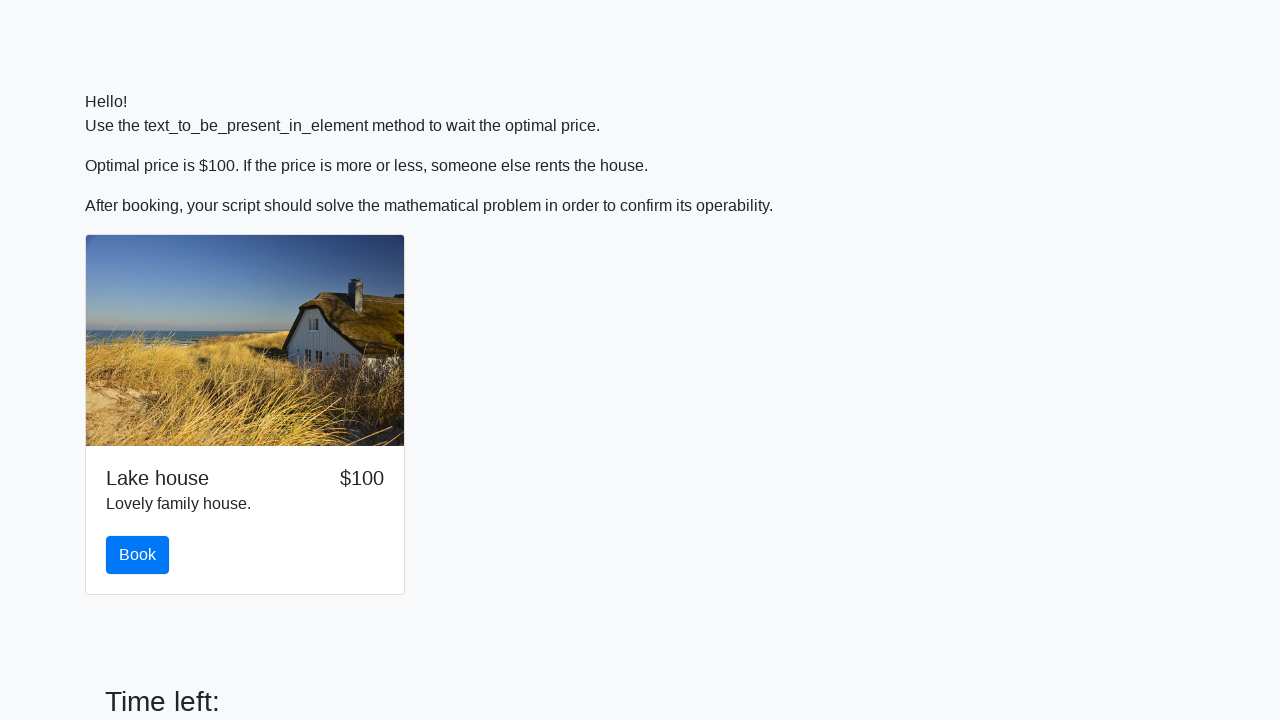

Retrieved input value for calculation: 725
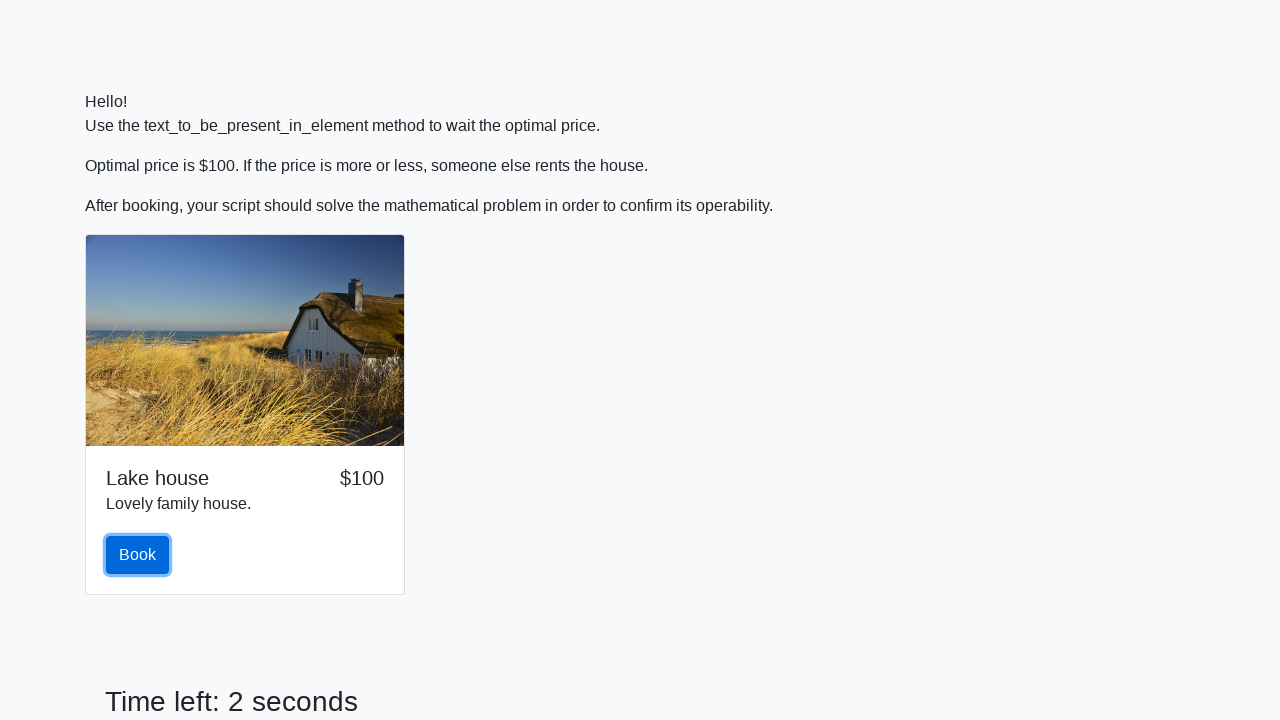

Calculated answer using formula log(12*sin(x)): 2.0544960311128024
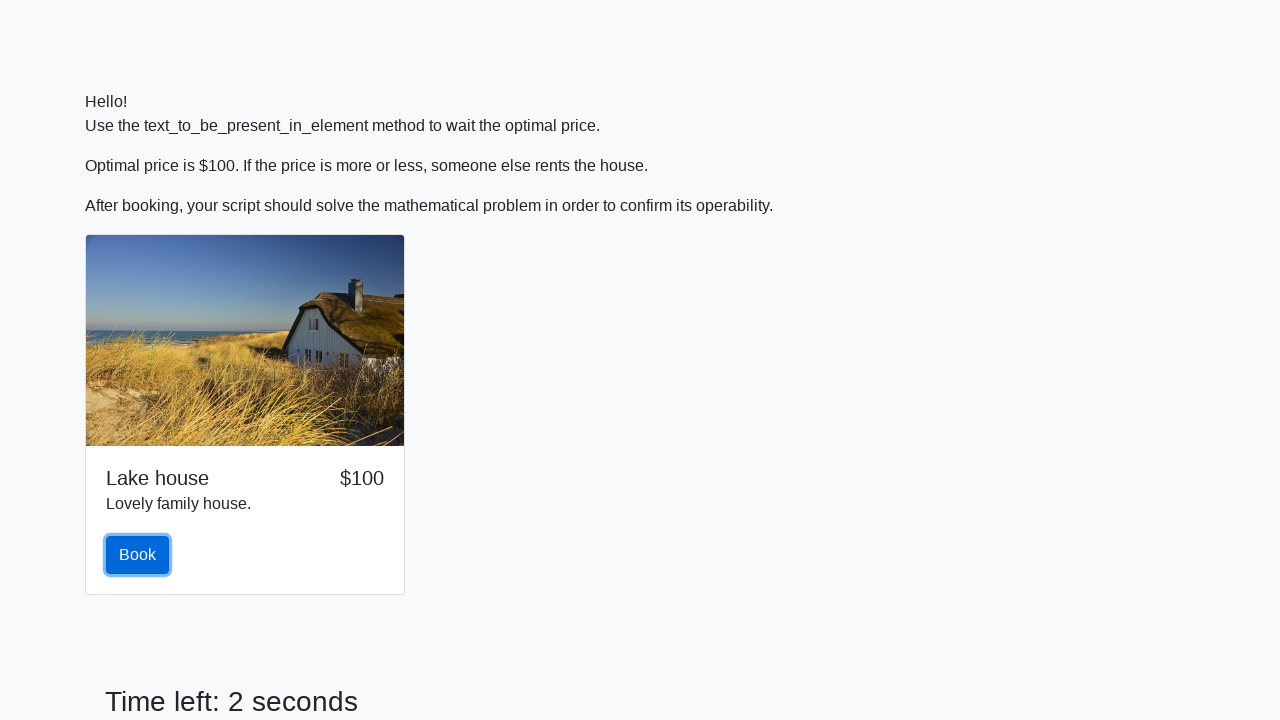

Scrolled to answer field
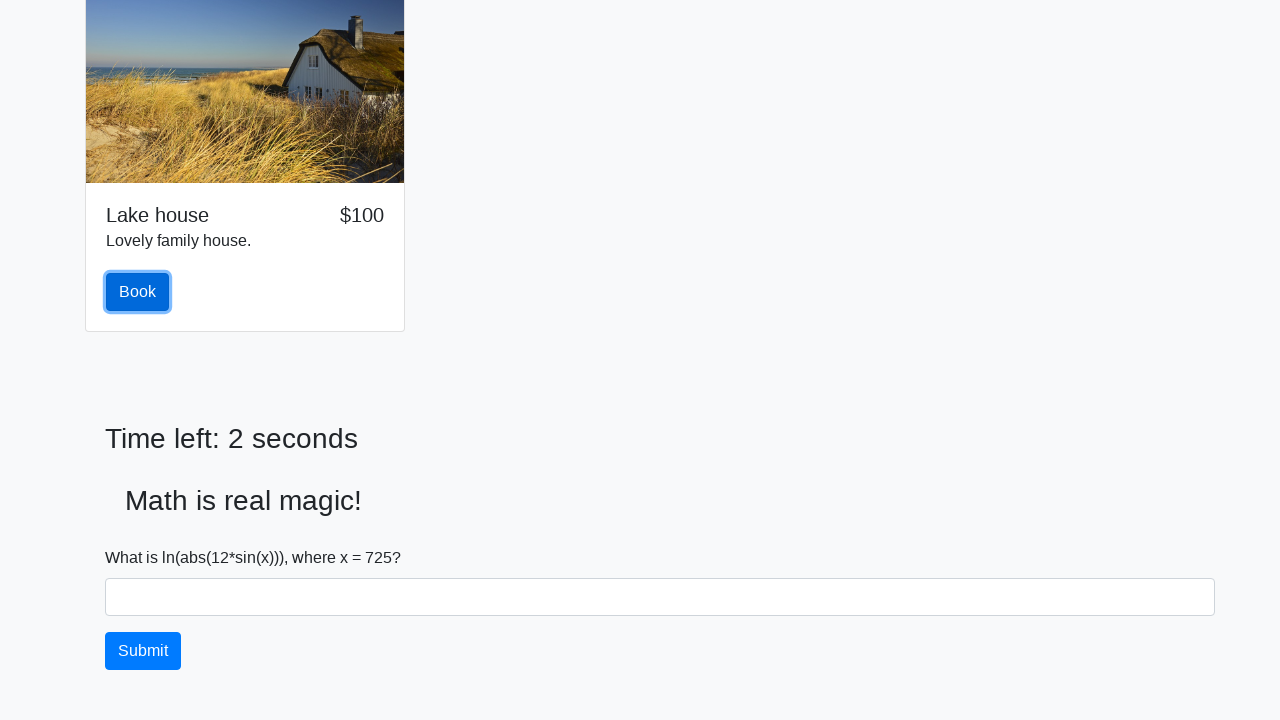

Filled answer field with calculated value: 2.0544960311128024 on #answer
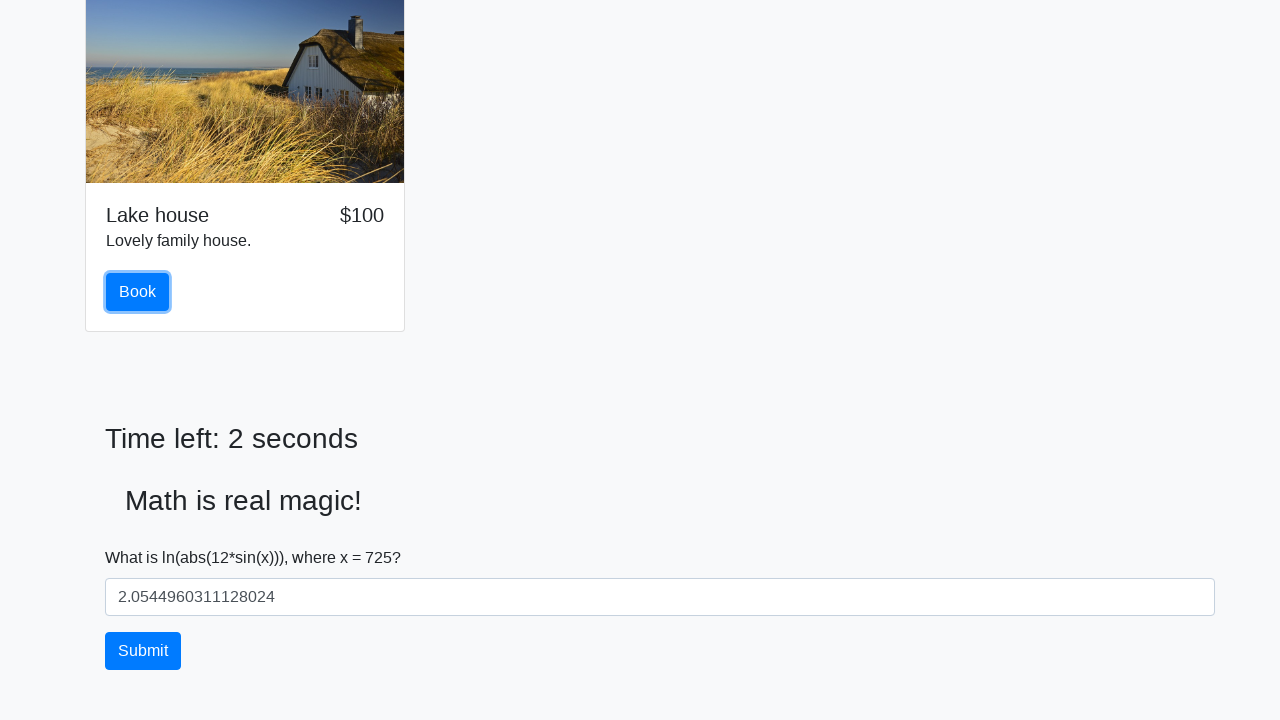

Clicked solve button to submit answer at (143, 651) on #solve
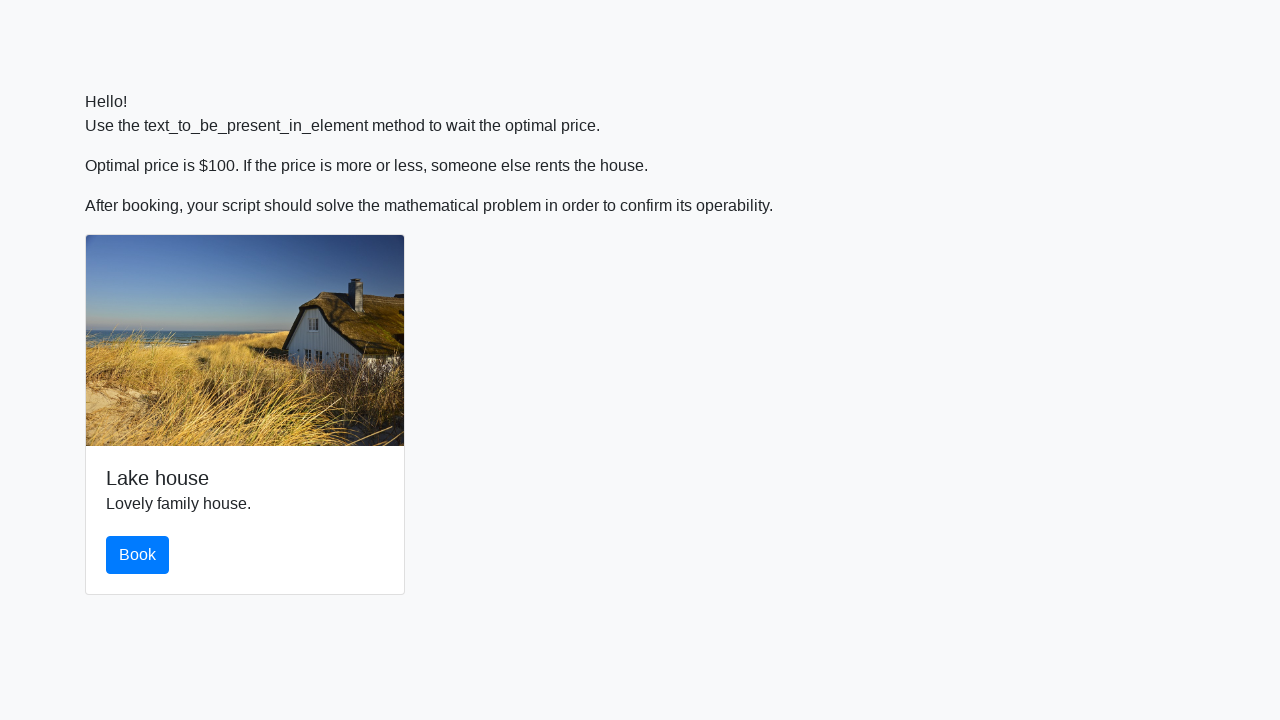

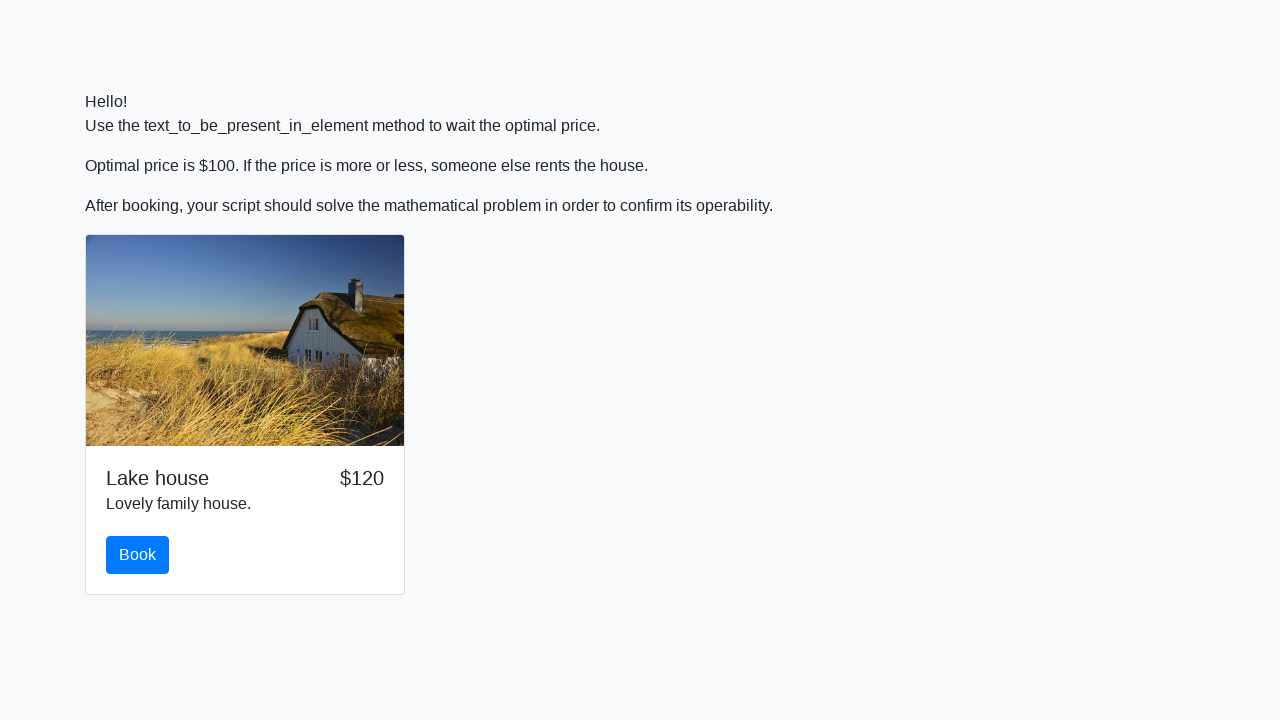